Tests navigation on the 99 Bottles of Beer website by clicking the "Browse Languages" menu link, then clicking back to "Start", and verifying the welcome heading is displayed correctly.

Starting URL: http://www.99-bottles-of-beer.net/

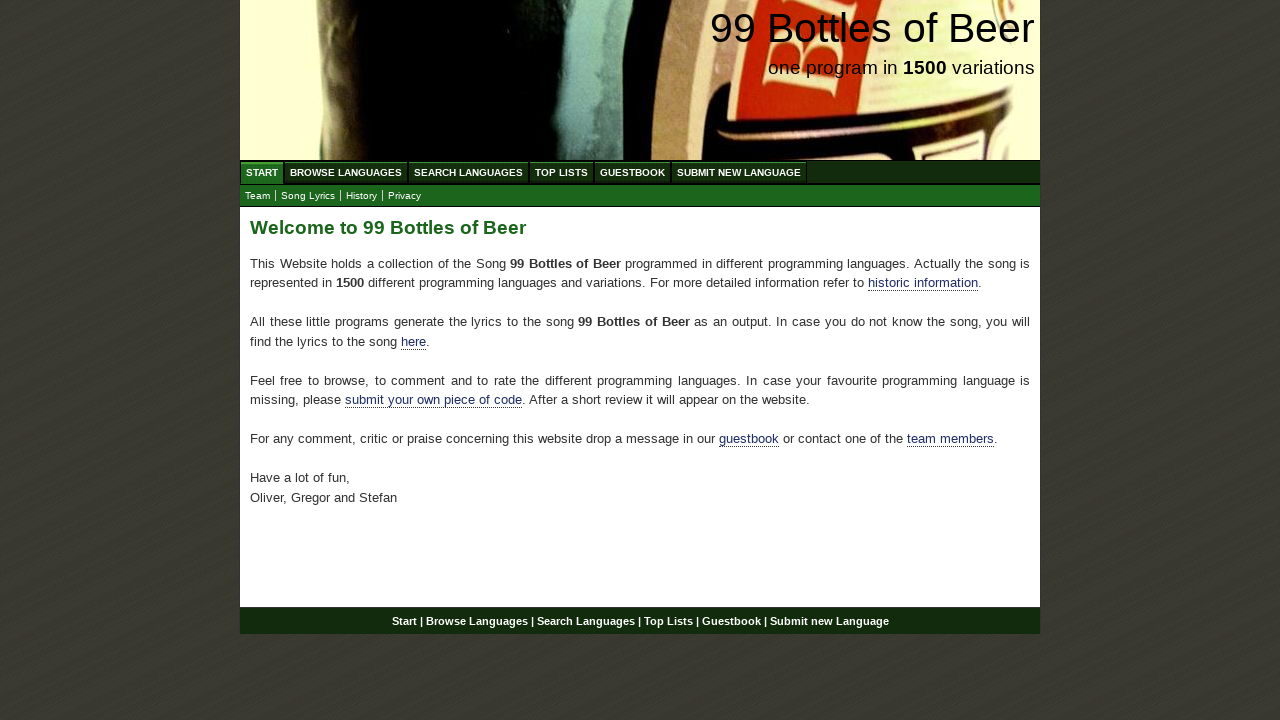

Clicked 'Browse Languages' menu link at (346, 172) on xpath=//body/div[@id='wrap']/div[@id='navigation']/ul[@id='menu']/li/a[@href='/a
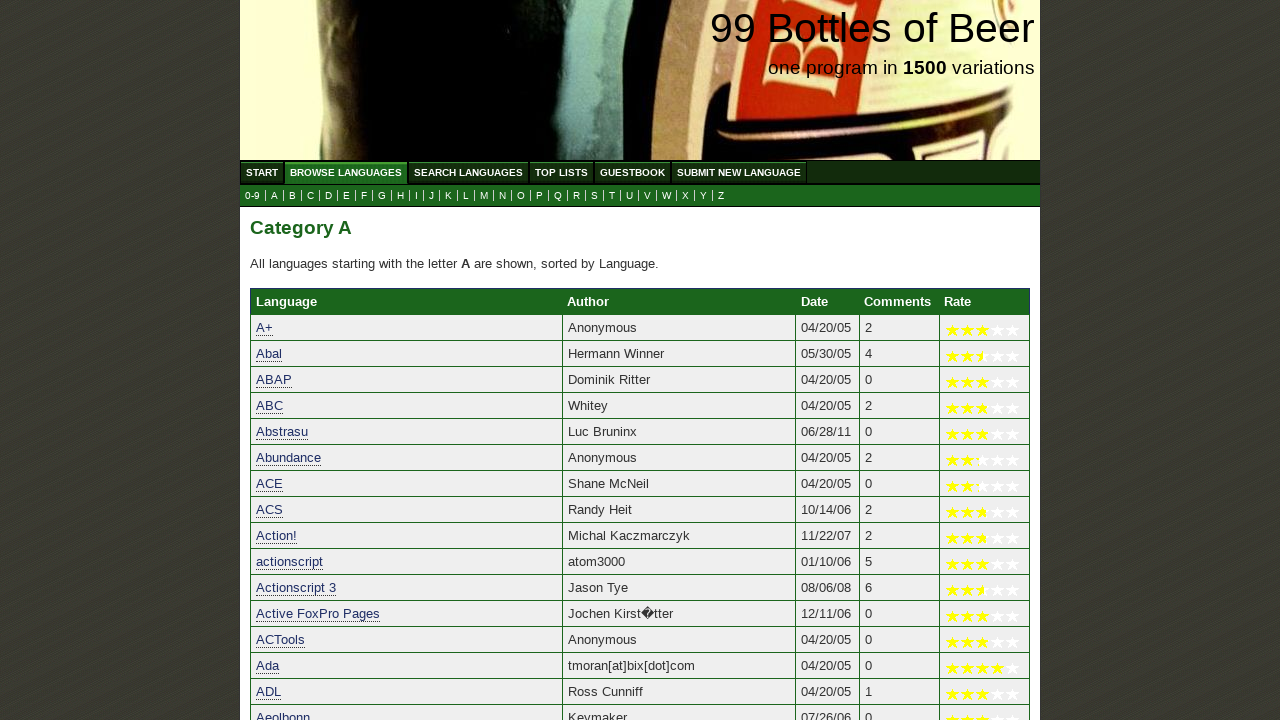

Clicked 'Start' menu link to return to home at (262, 172) on xpath=//body/div[@id='wrap']/div[@id='navigation']/ul[@id='menu']/li/a[@href='/'
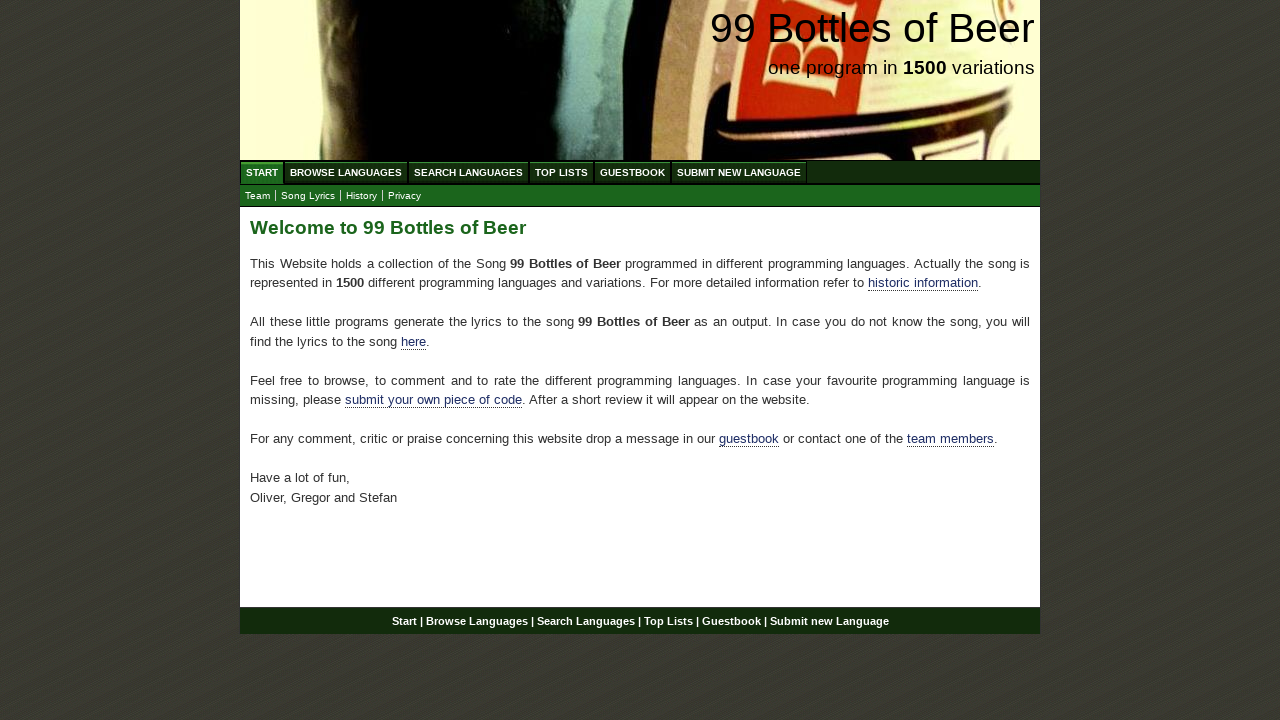

Located welcome heading element
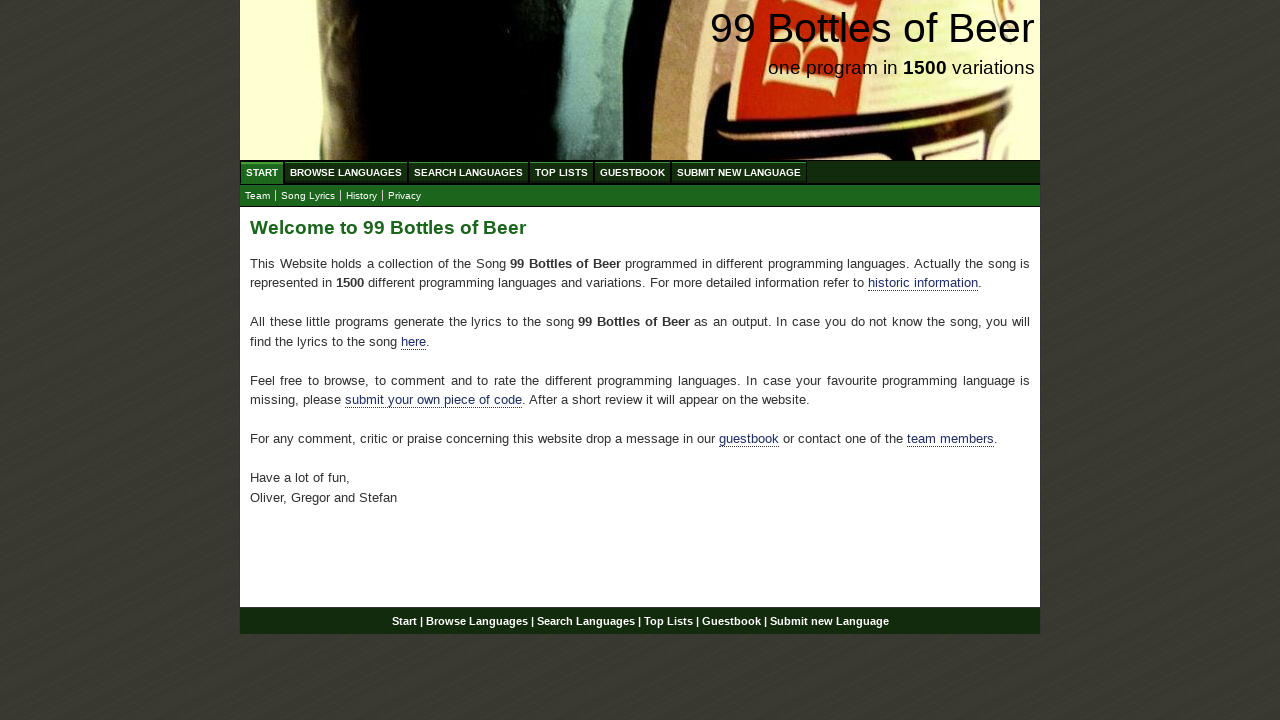

Verified welcome heading displays correct text: 'Welcome to 99 Bottles of Beer'
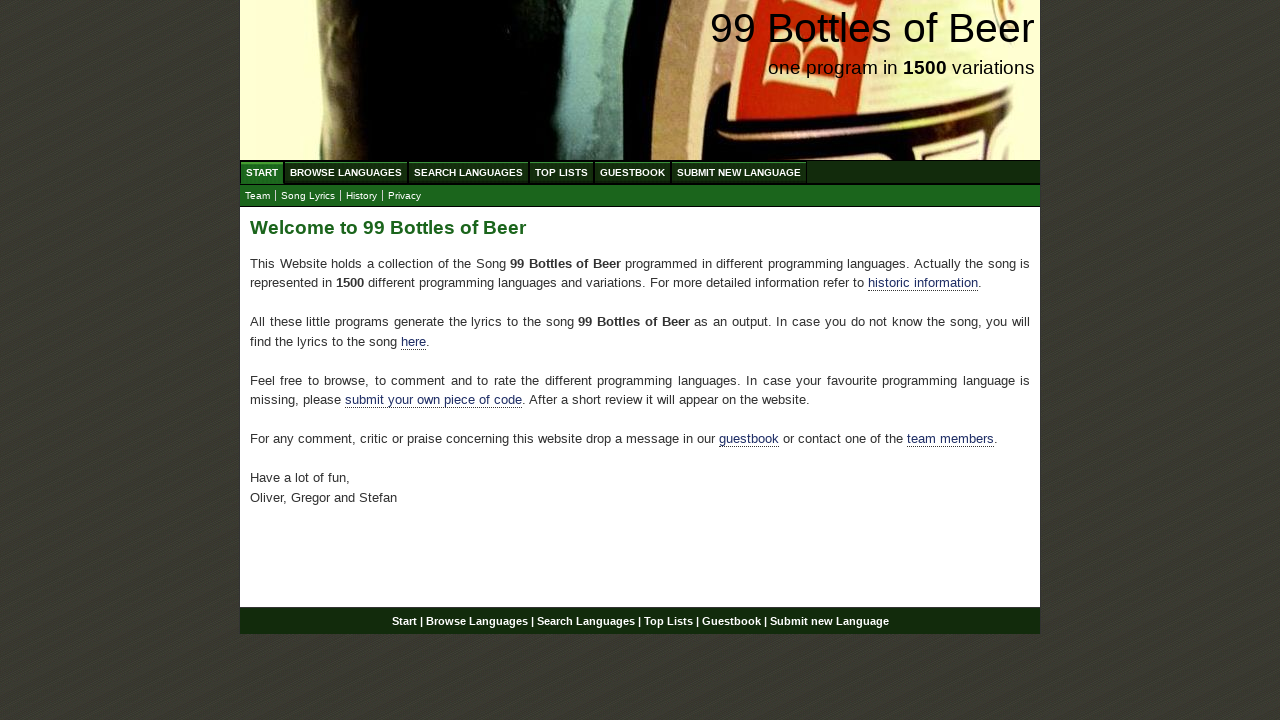

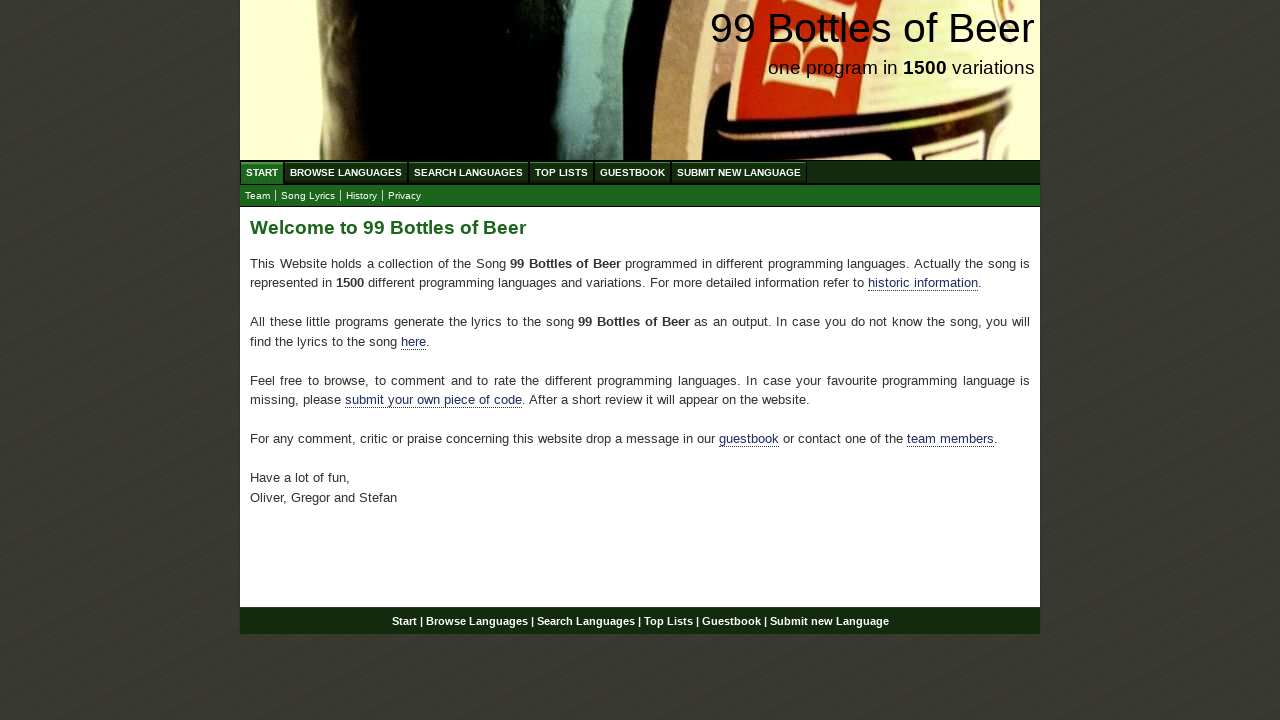